Tests table sorting by clicking the Due column header and verifying the values are sorted in ascending order

Starting URL: http://the-internet.herokuapp.com/tables

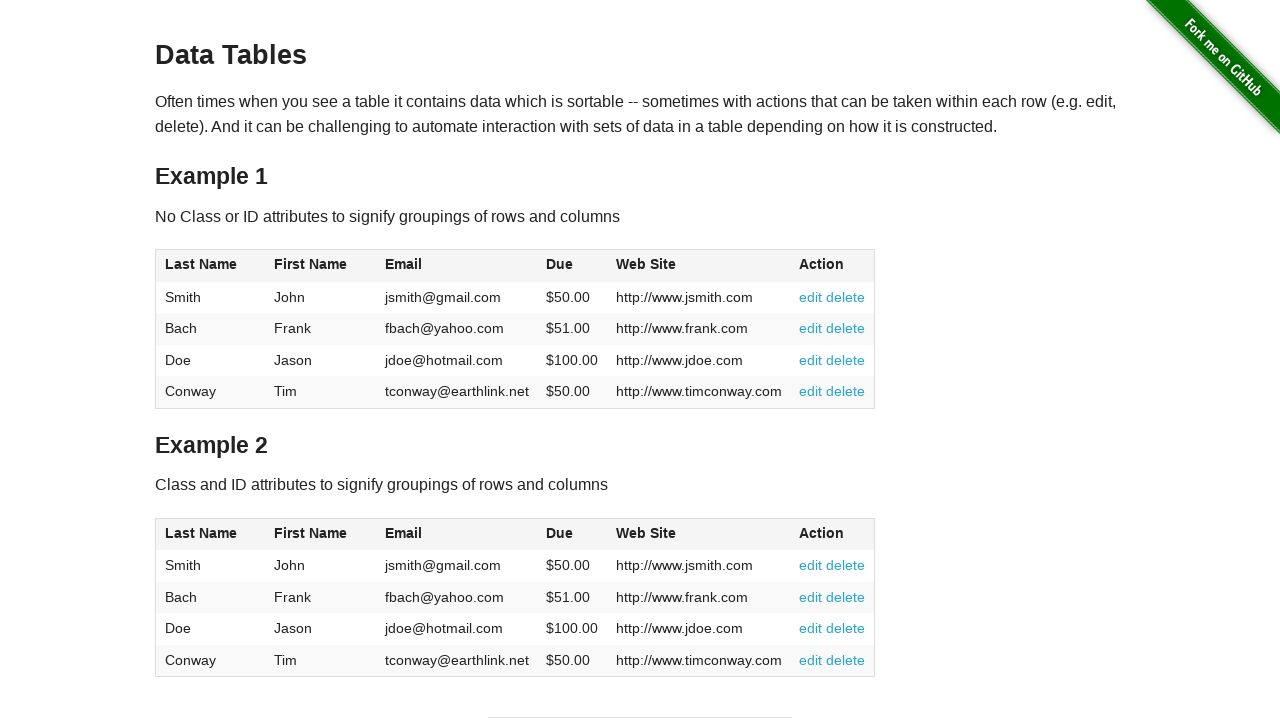

Clicked Due column header to sort table ascending at (572, 266) on #table1 thead tr th:nth-of-type(4)
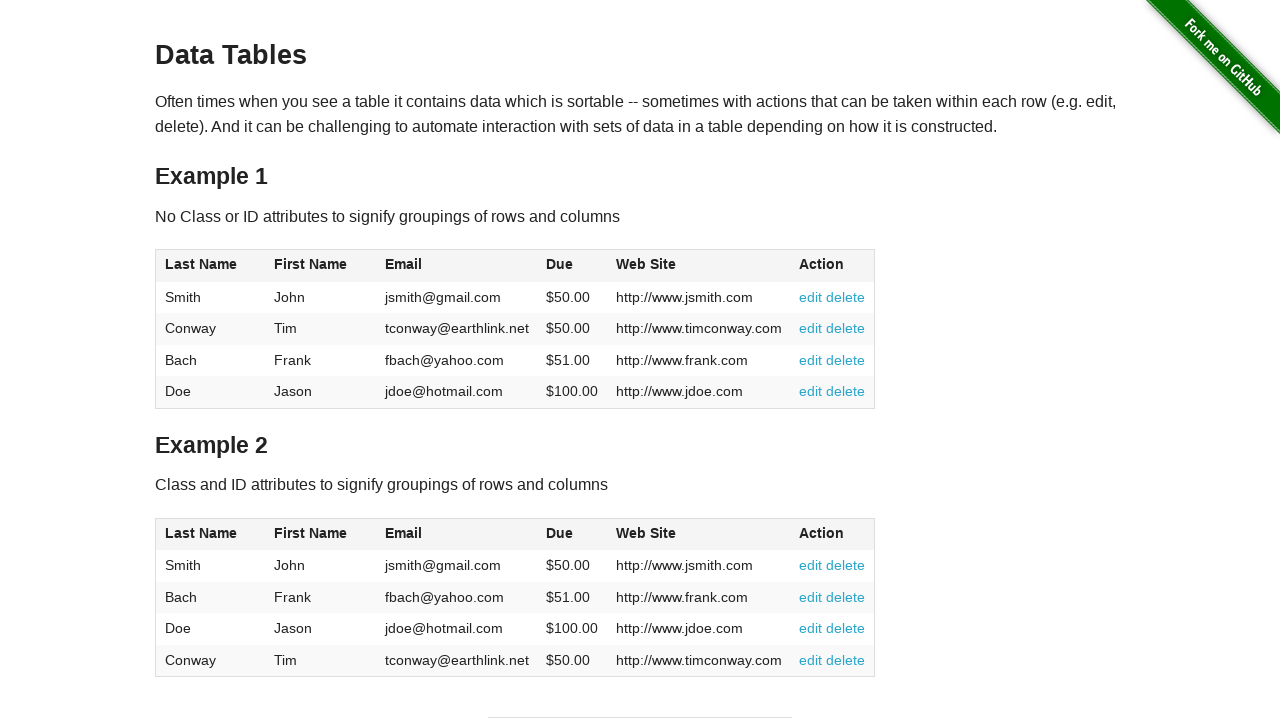

Table loaded and Due column values are visible
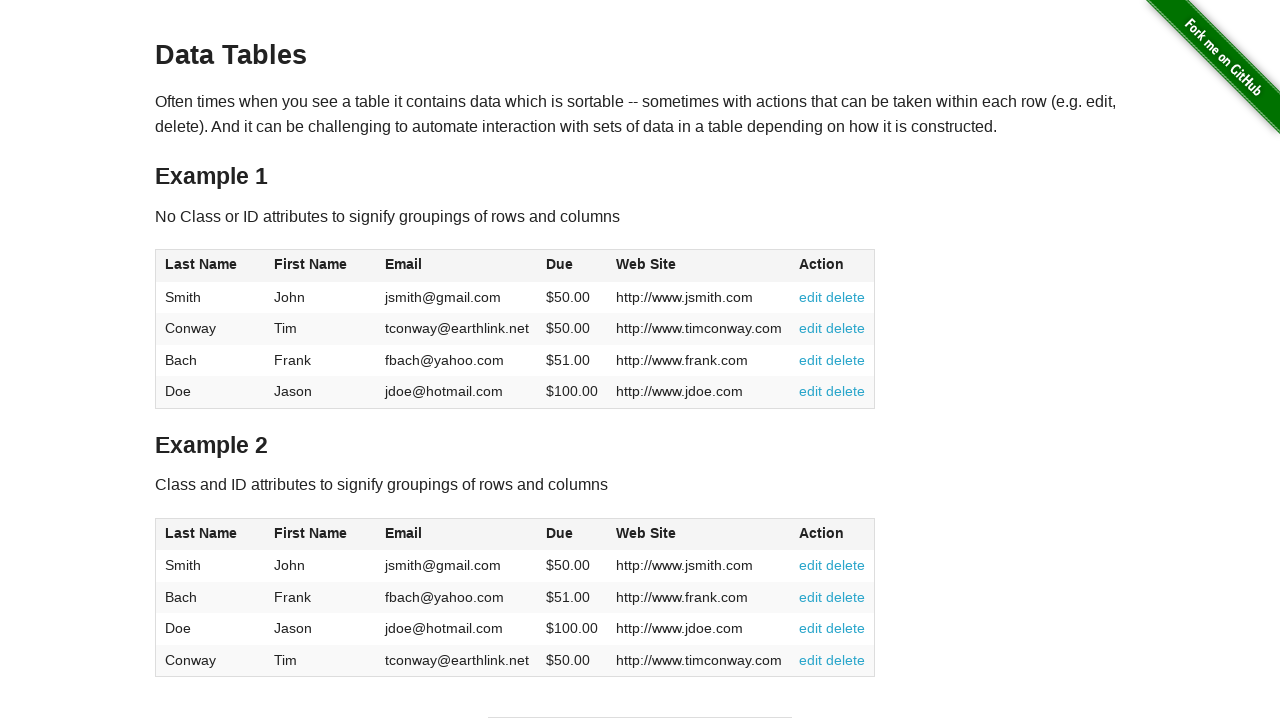

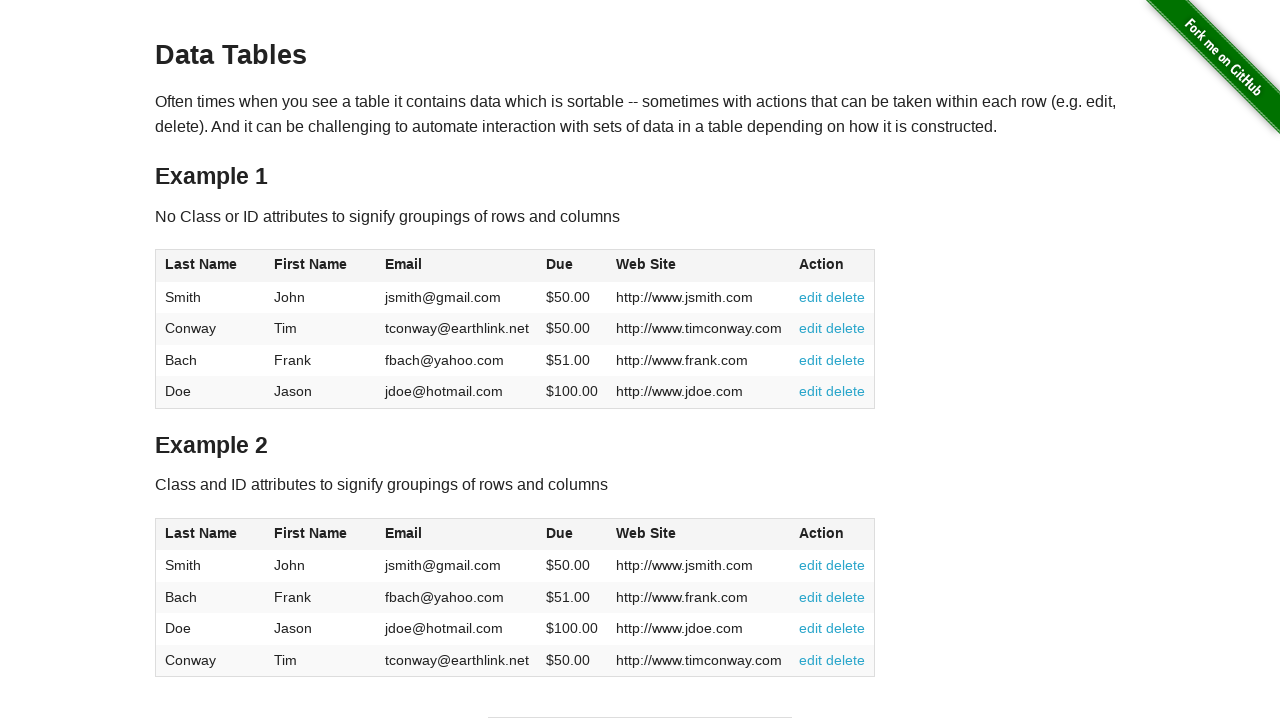